Navigates to the ActiTime homepage and waits for the page to load, verifying the page is accessible.

Starting URL: https://www.actitime.com/

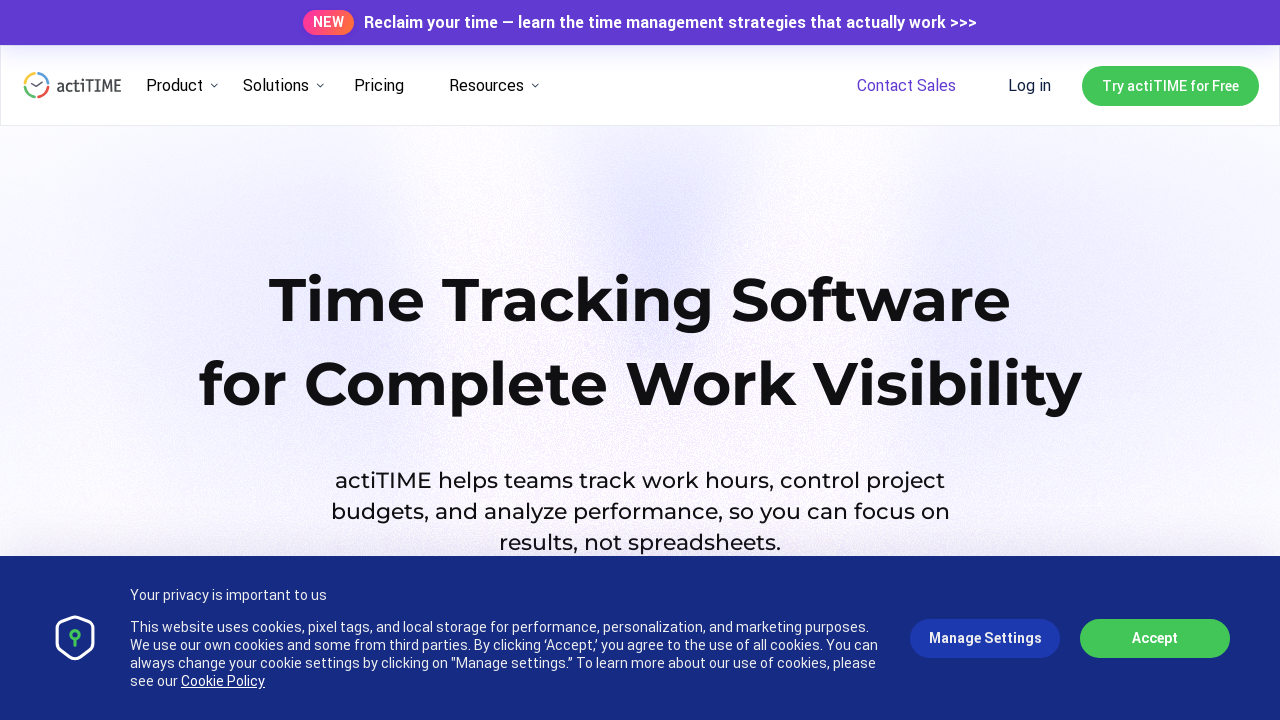

Navigated to ActiTime homepage
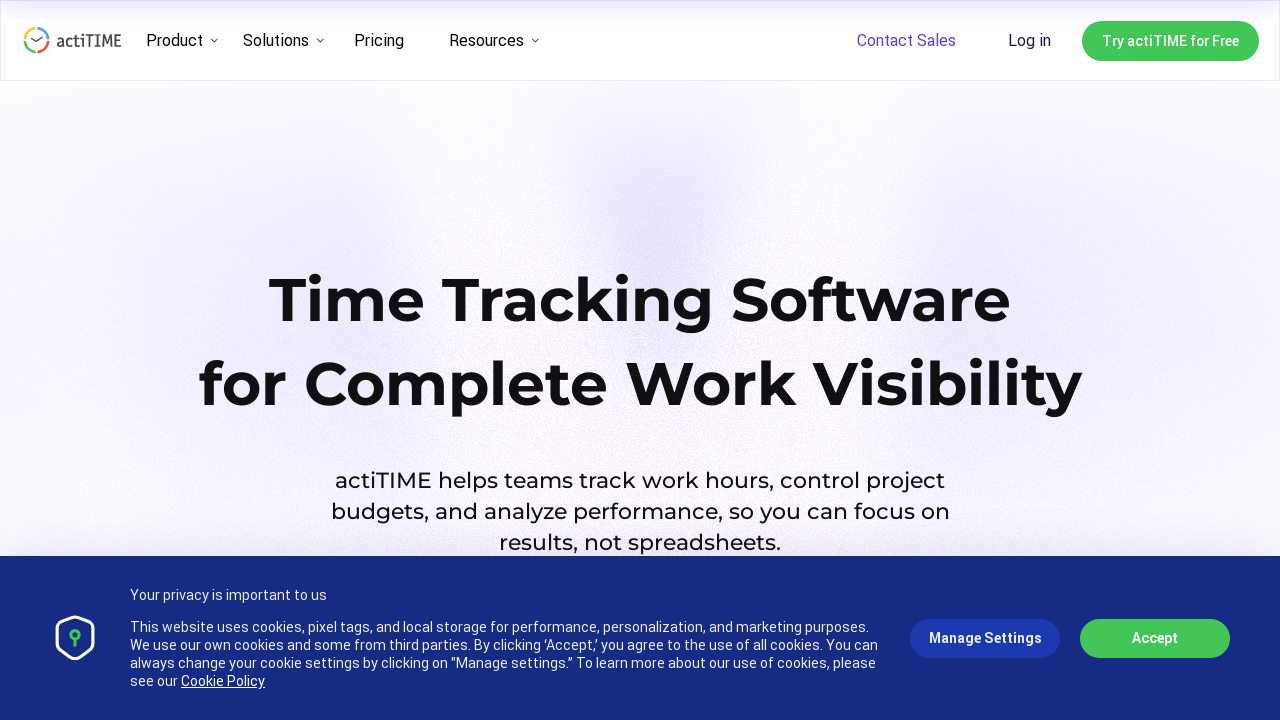

Page fully loaded - network idle state reached
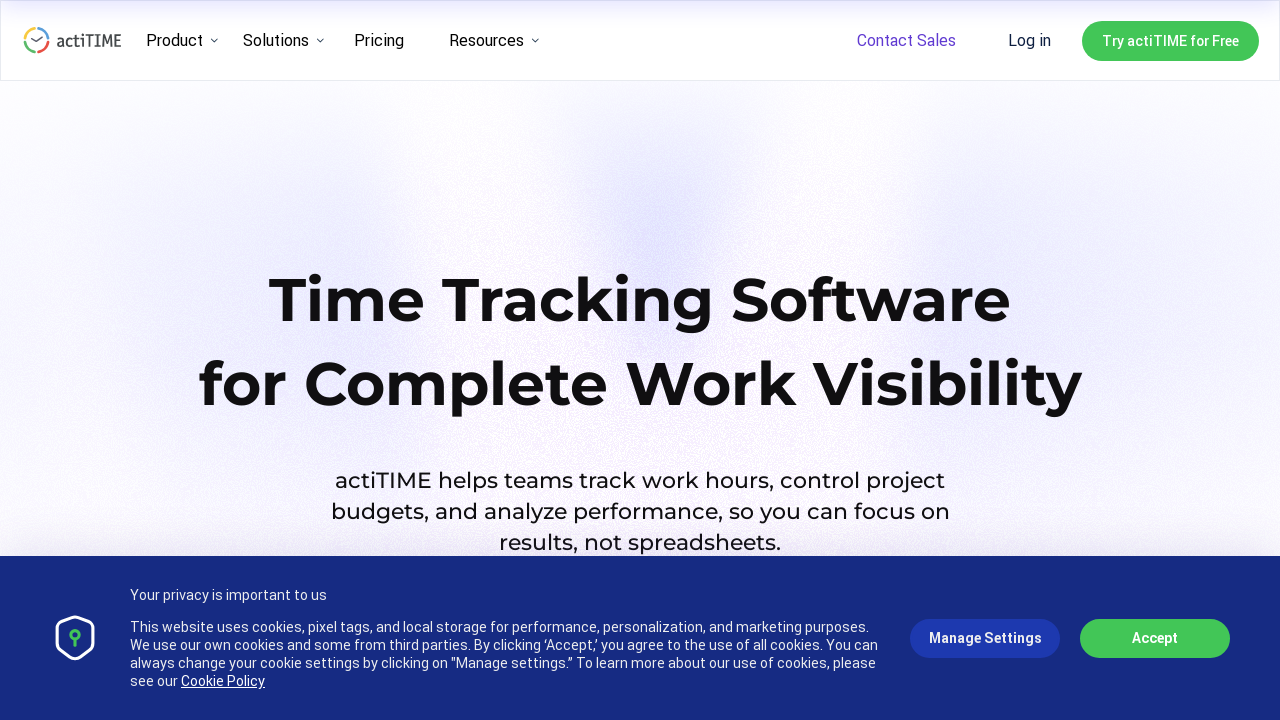

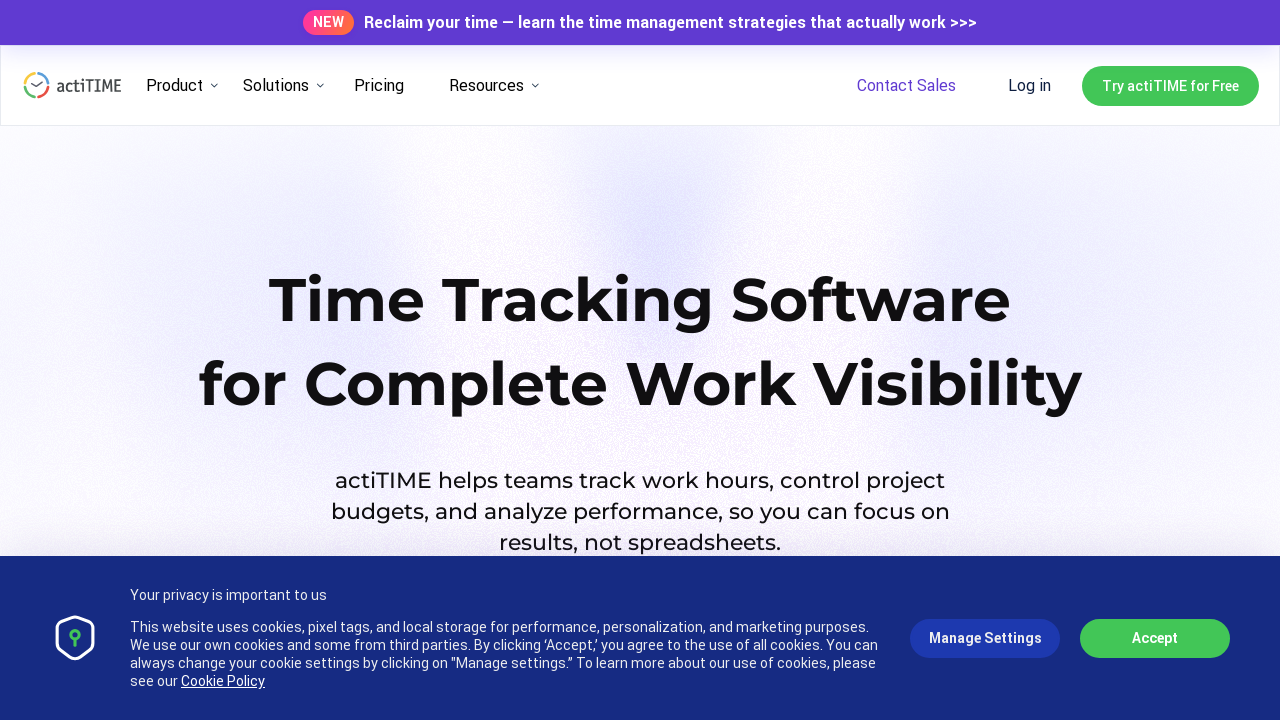